Tests un-marking items as complete by unchecking their toggle boxes

Starting URL: https://demo.playwright.dev/todomvc

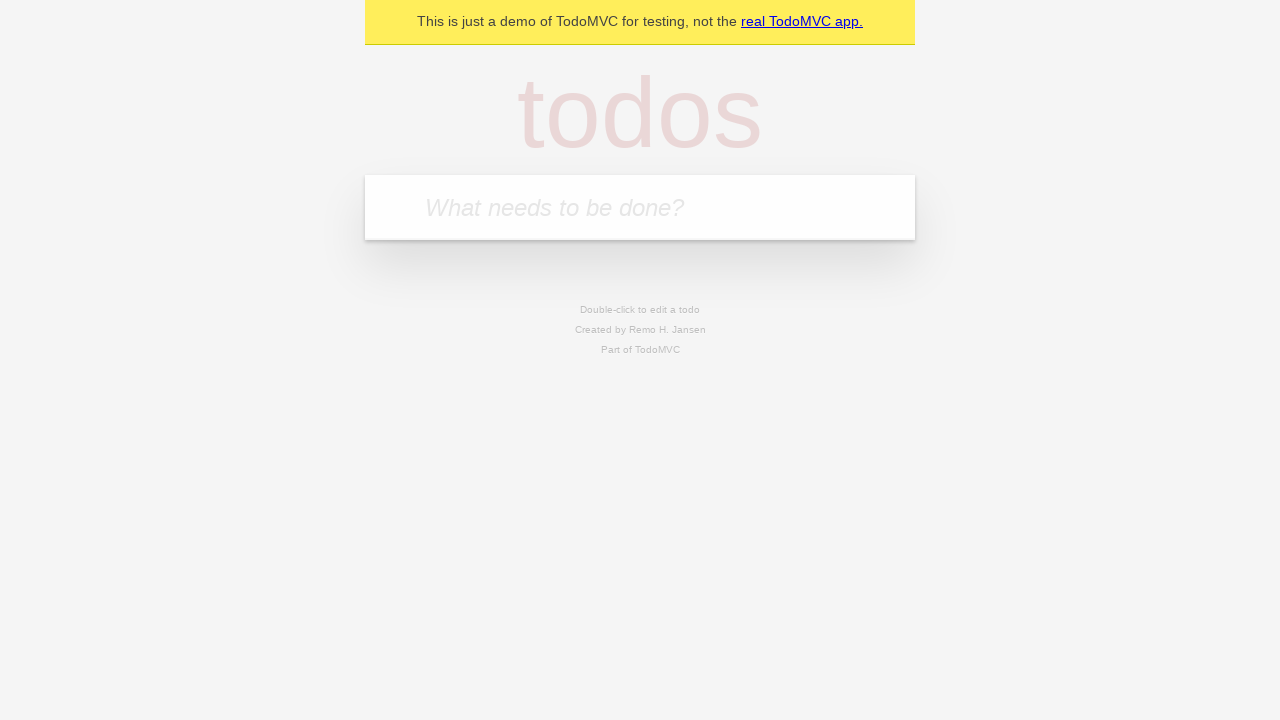

Filled new todo input with 'buy some cheese' on .new-todo
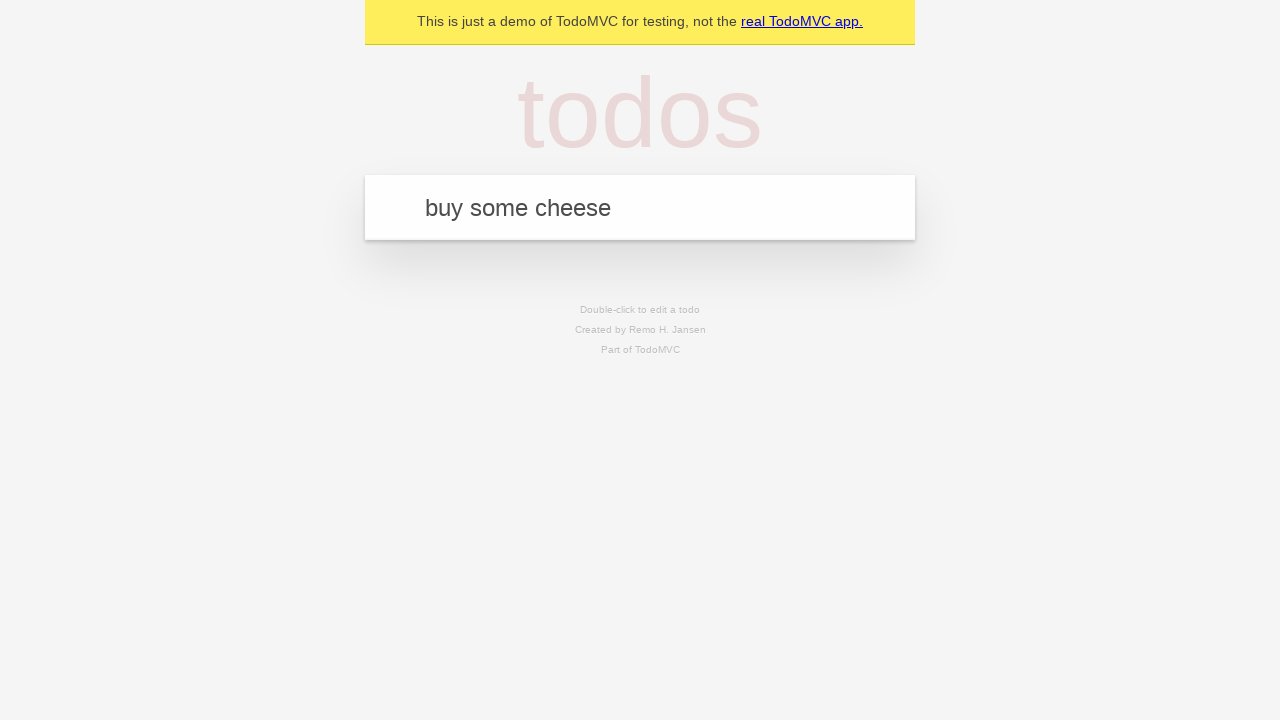

Pressed Enter to create first todo item on .new-todo
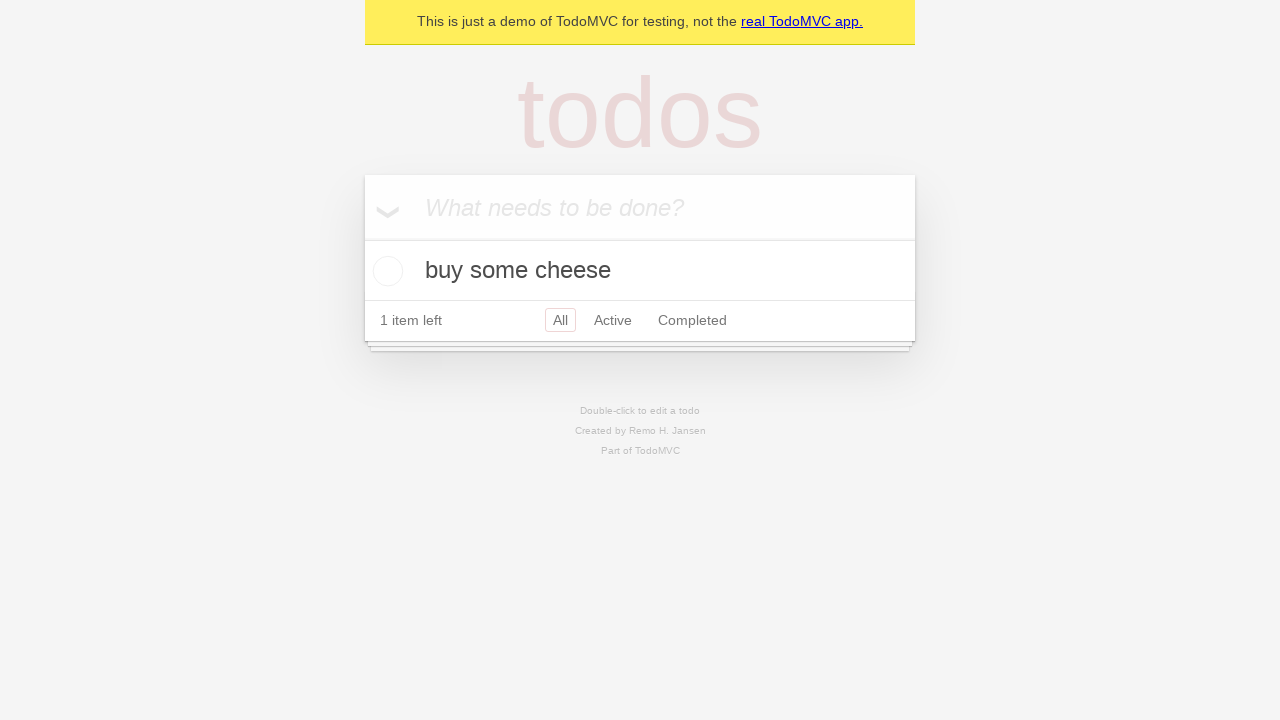

Filled new todo input with 'feed the cat' on .new-todo
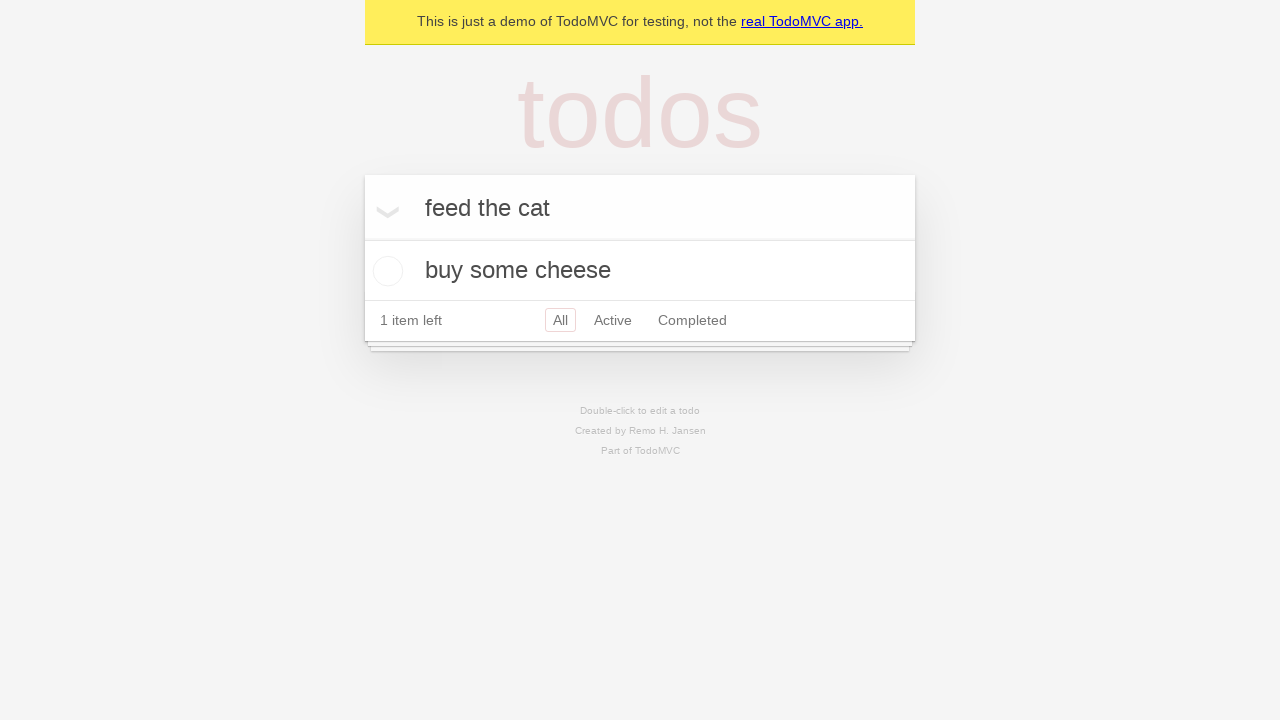

Pressed Enter to create second todo item on .new-todo
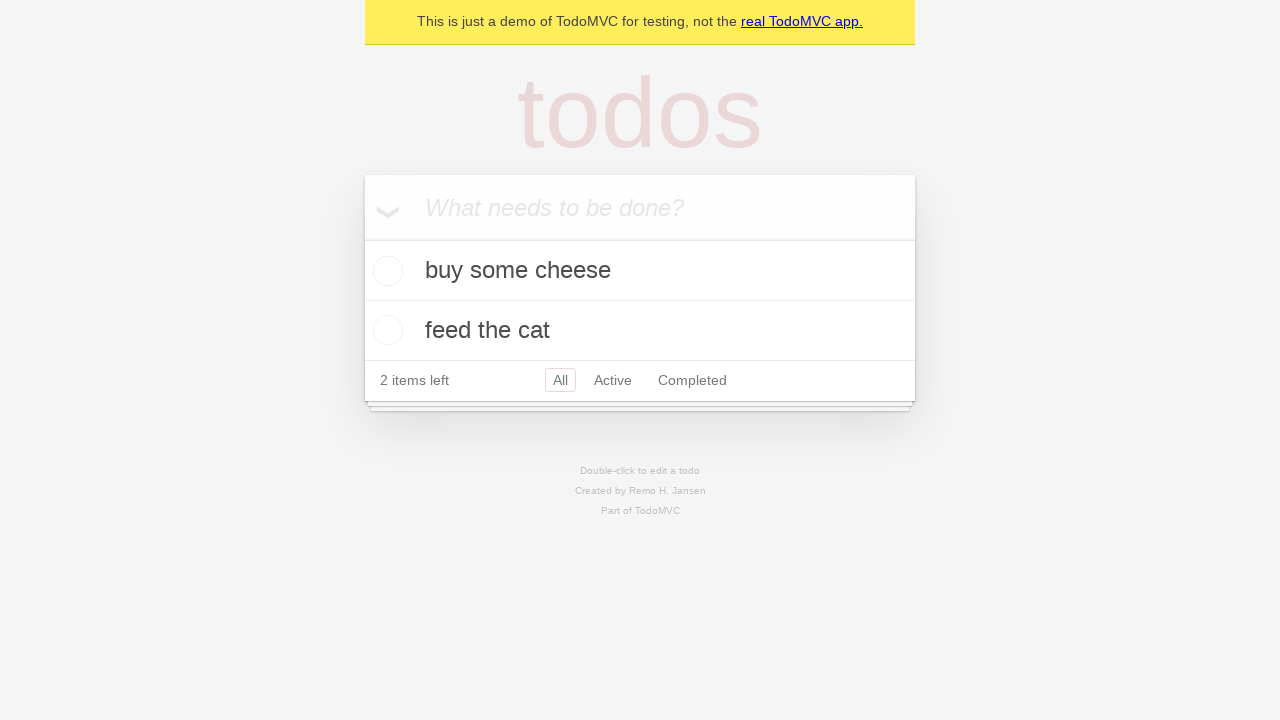

Checked the first todo item's toggle box to mark as complete at (385, 271) on .todo-list li >> nth=0 >> .toggle
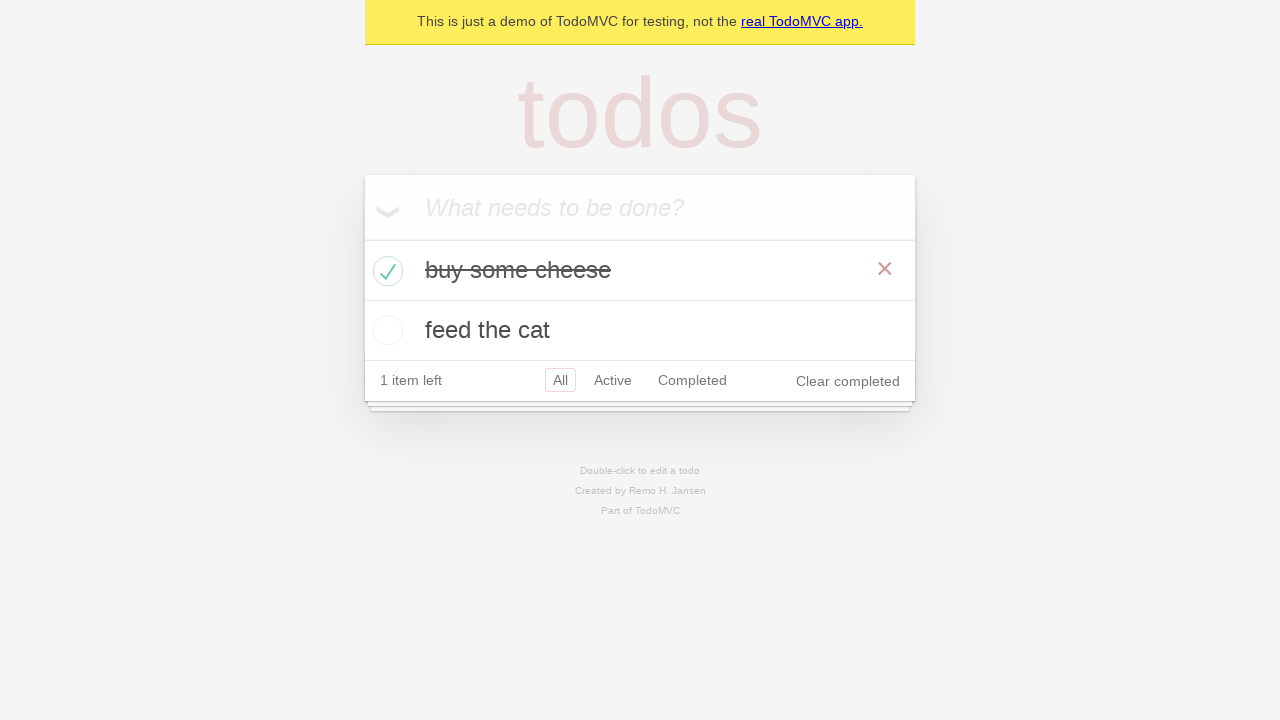

Unchecked the first todo item's toggle box to mark as incomplete at (385, 271) on .todo-list li >> nth=0 >> .toggle
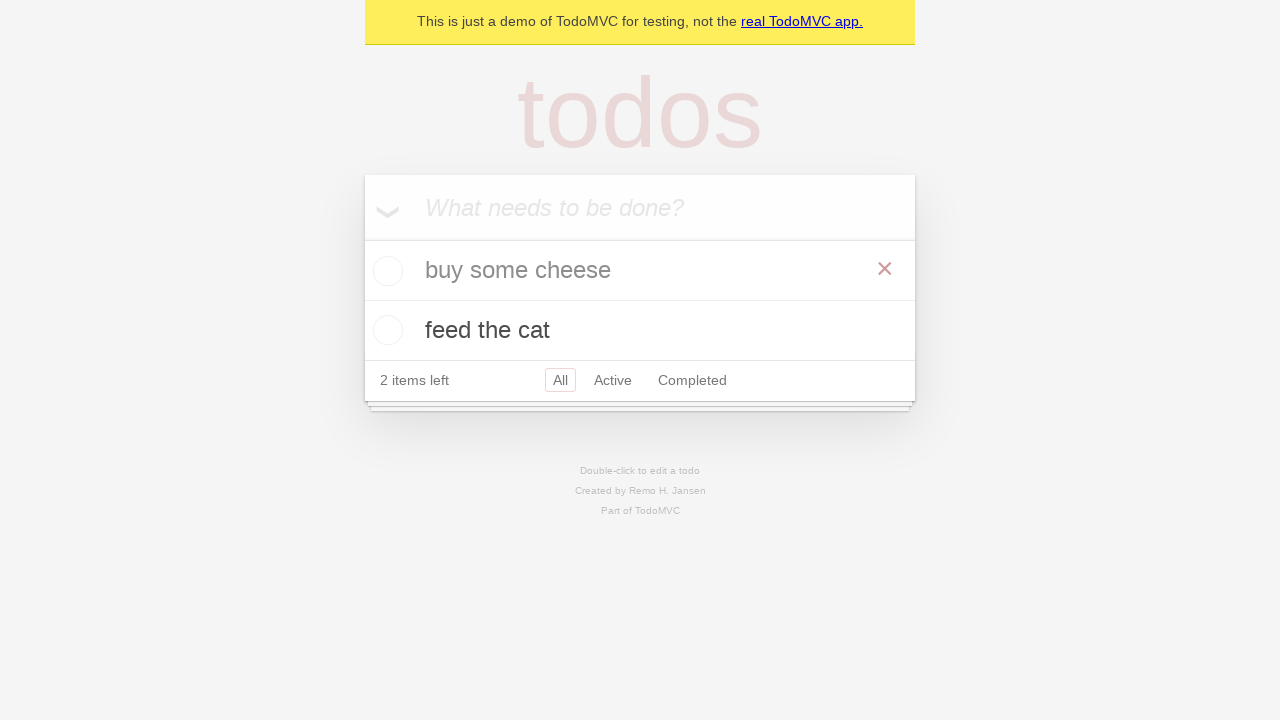

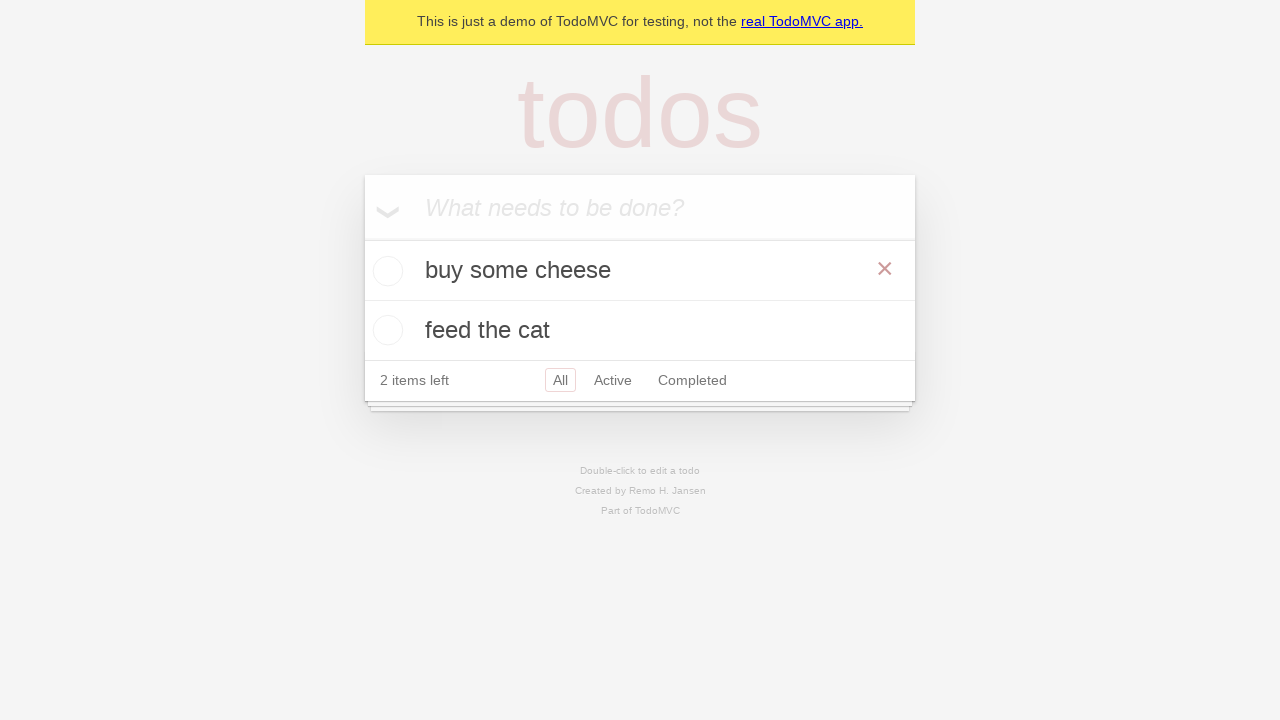